Tests clicking a button after the page finishes loading with an intentional delay

Starting URL: http://uitestingplayground.com/loaddelay

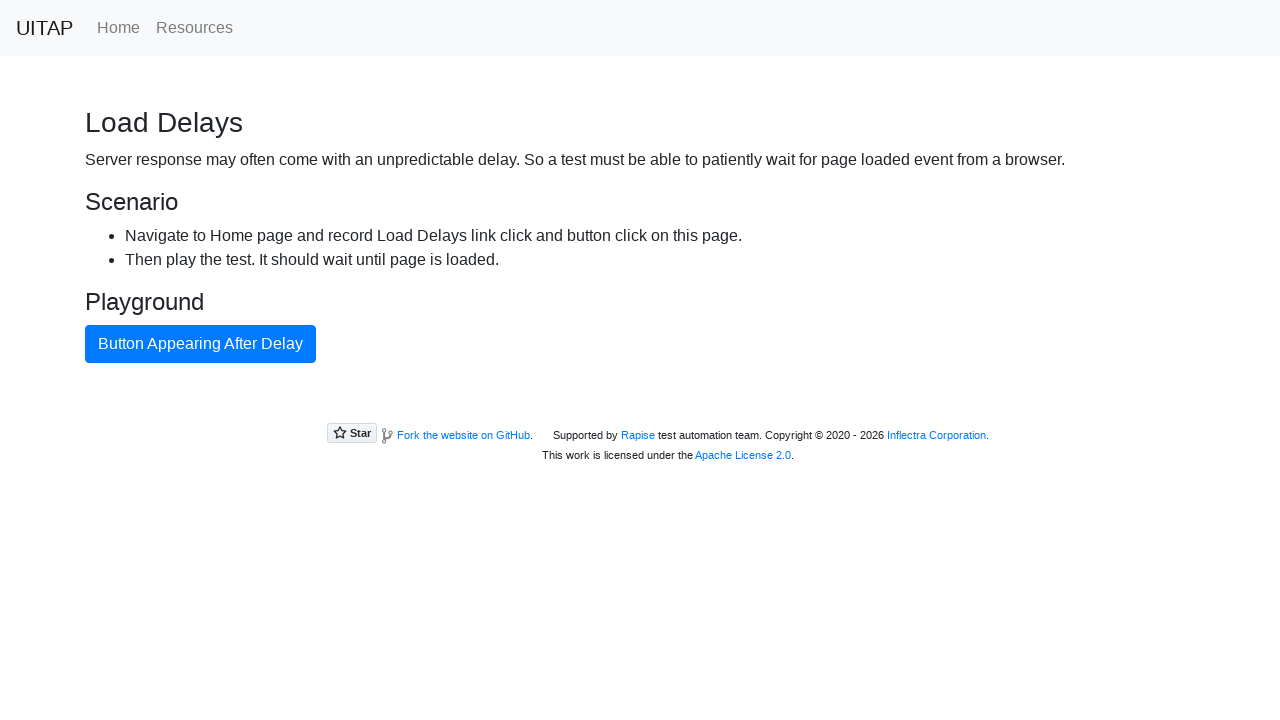

Navigated to Load Delay test page
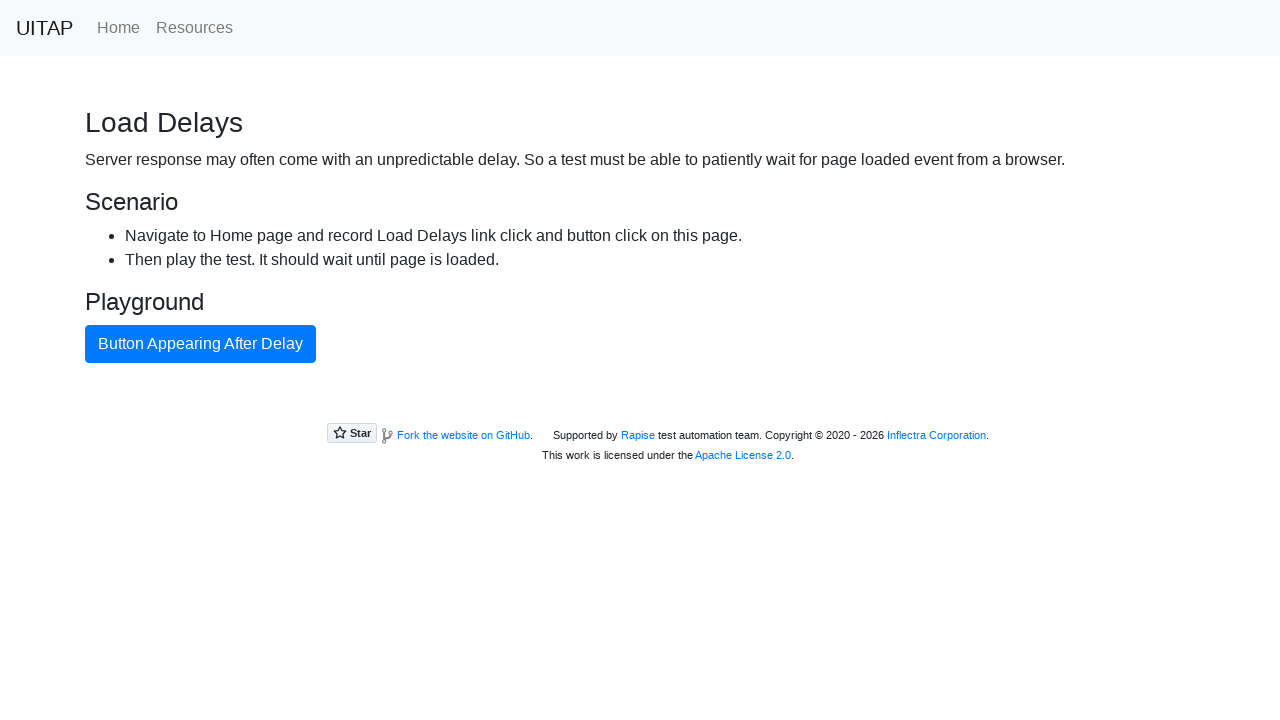

Waited for primary button to appear after page load delay
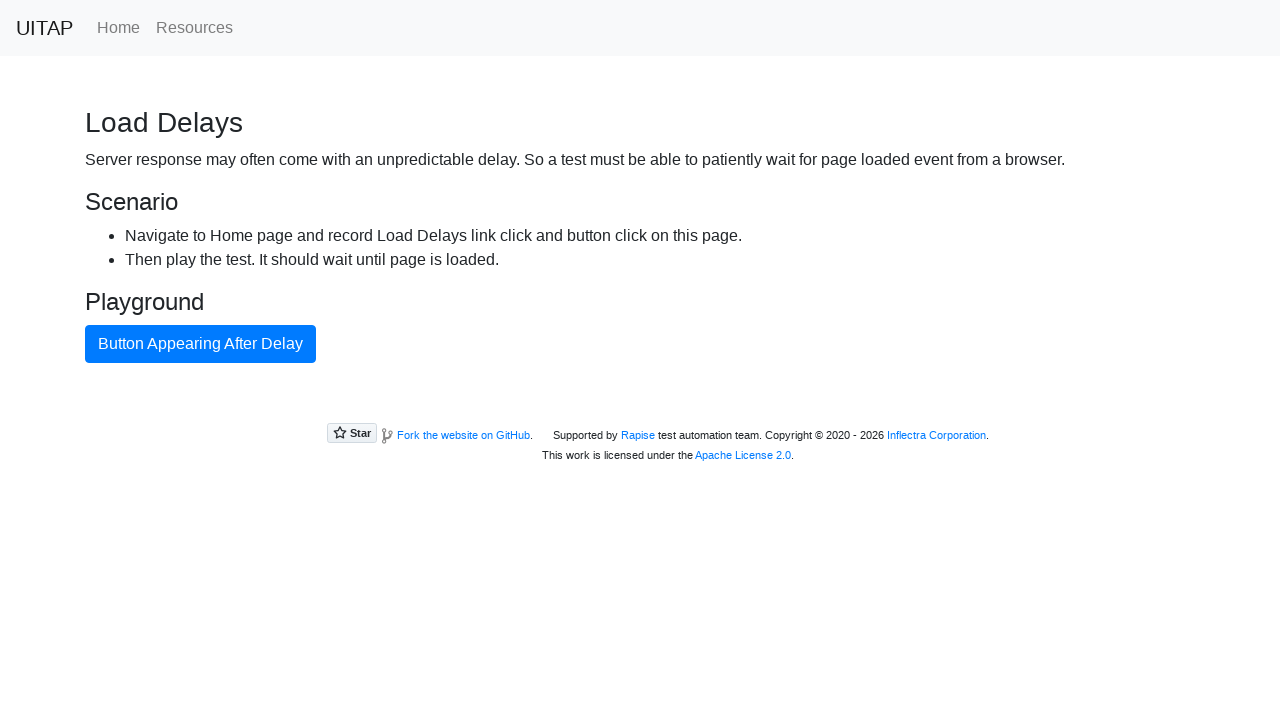

Clicked the primary button that appeared after load delay at (200, 344) on button.btn-primary
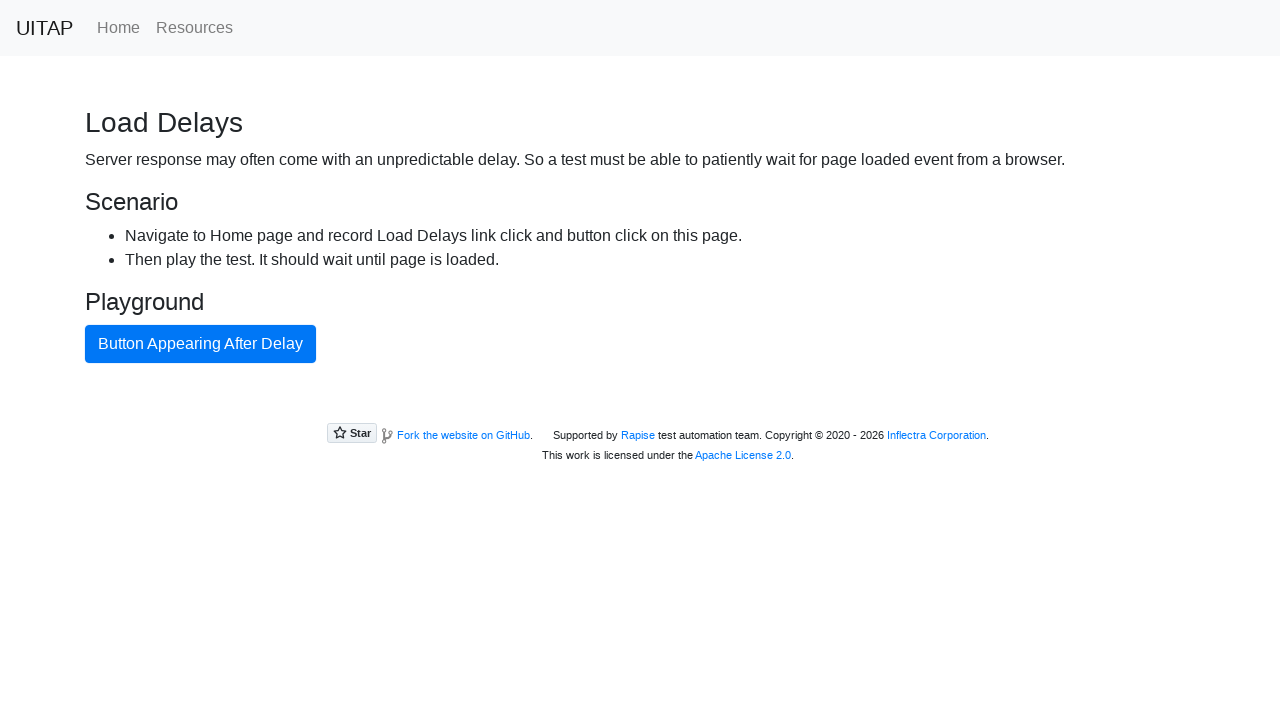

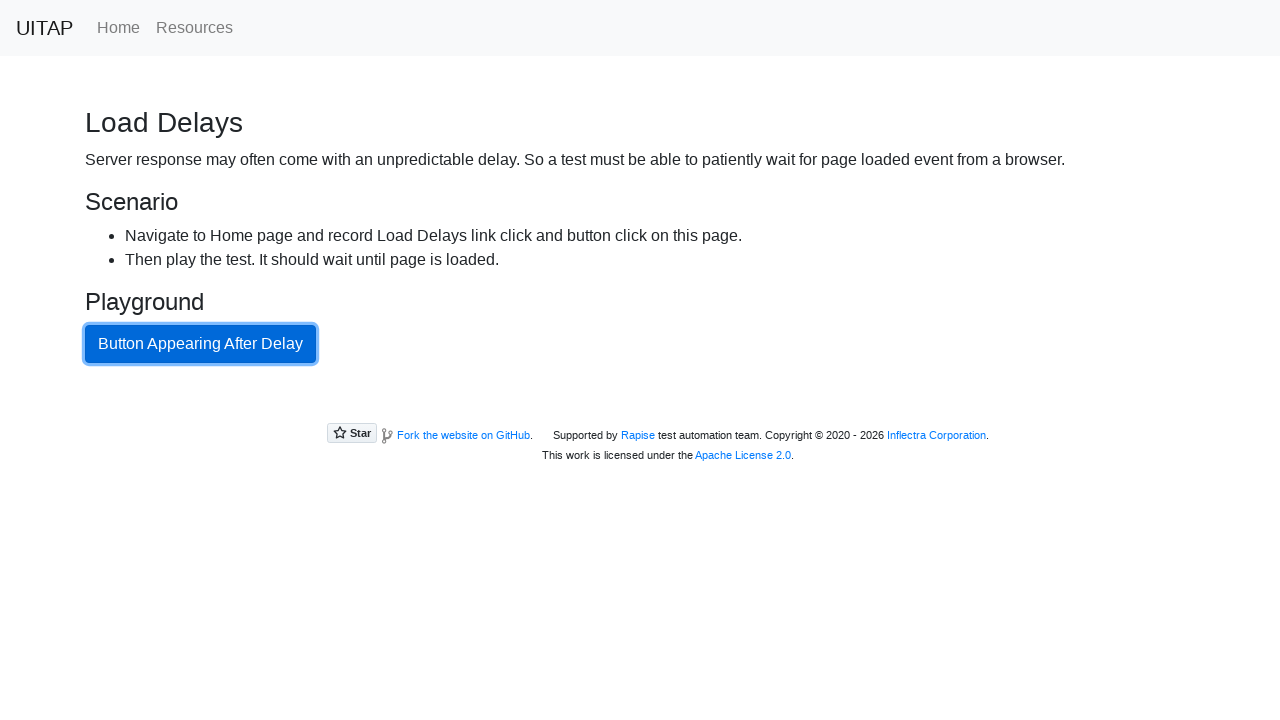